Tests custom jQuery dropdown selection by clicking dropdown buttons and selecting specific items from the dropdown menus (selecting "15" from number dropdown, "Mrs." from salutation dropdown, and "Faster" from speed dropdown)

Starting URL: https://jqueryui.com/resources/demos/selectmenu/default.html

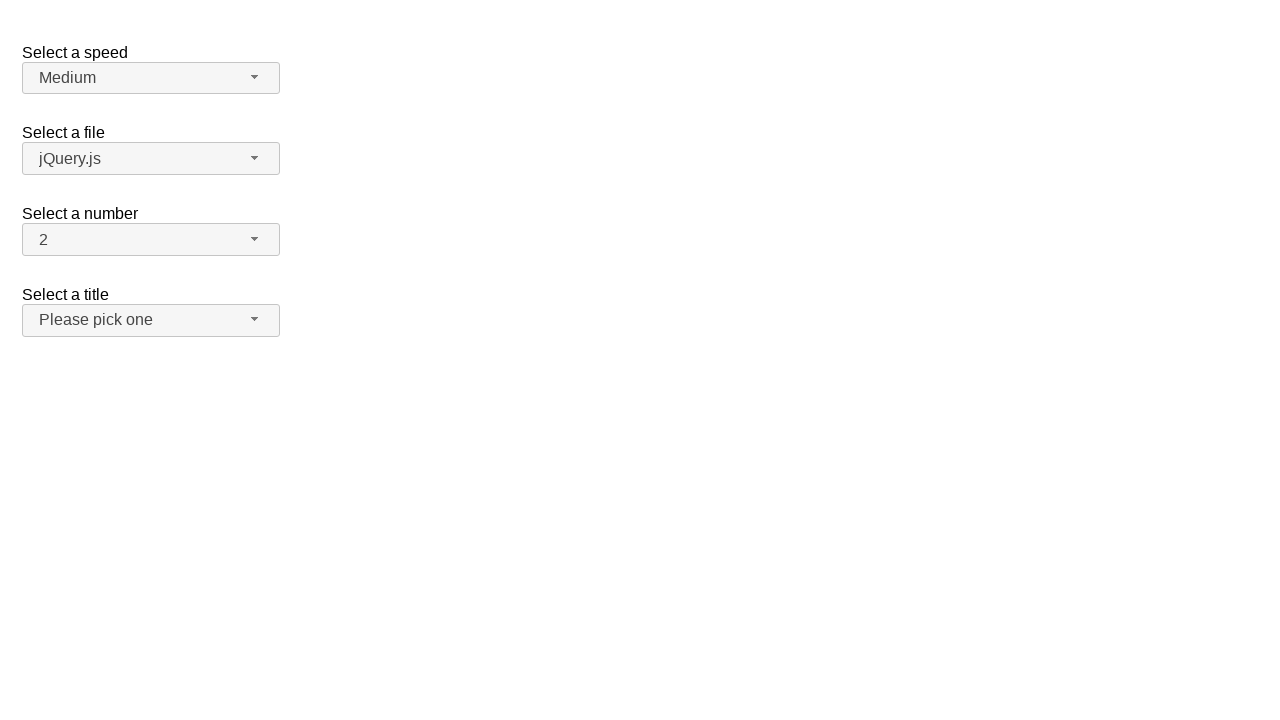

Clicked number dropdown button at (151, 240) on #number-button
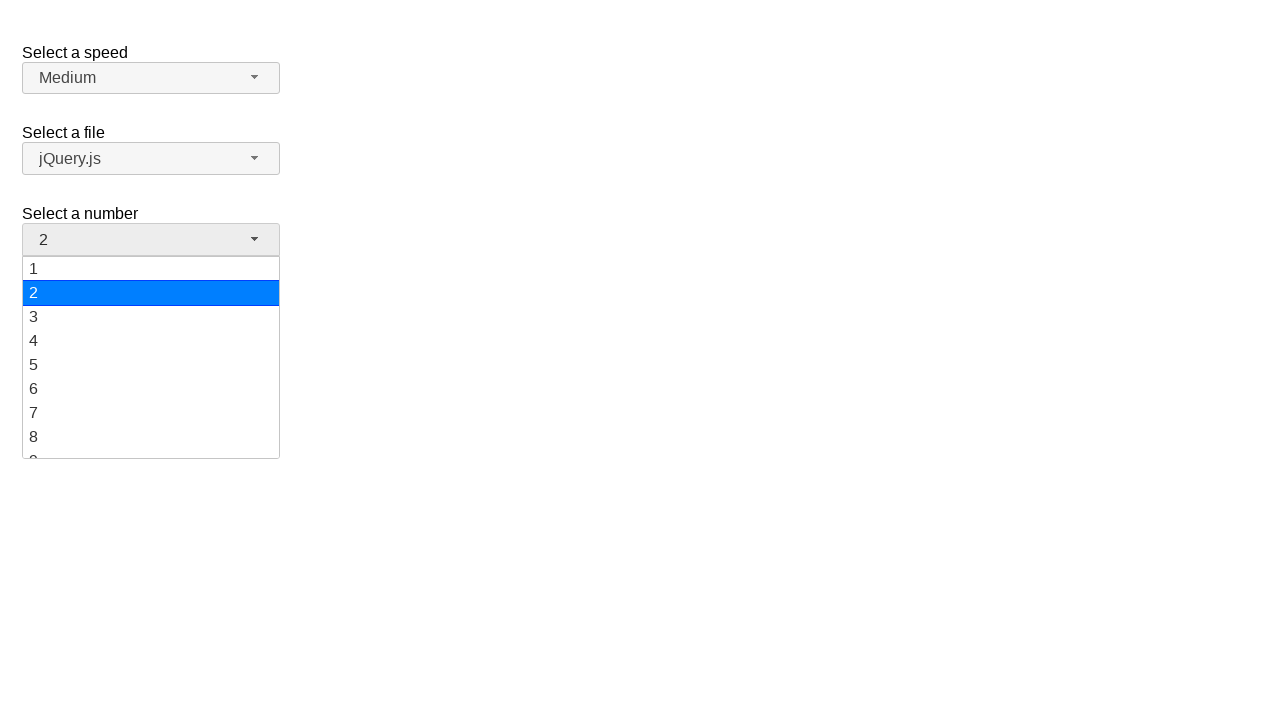

Number dropdown menu items loaded
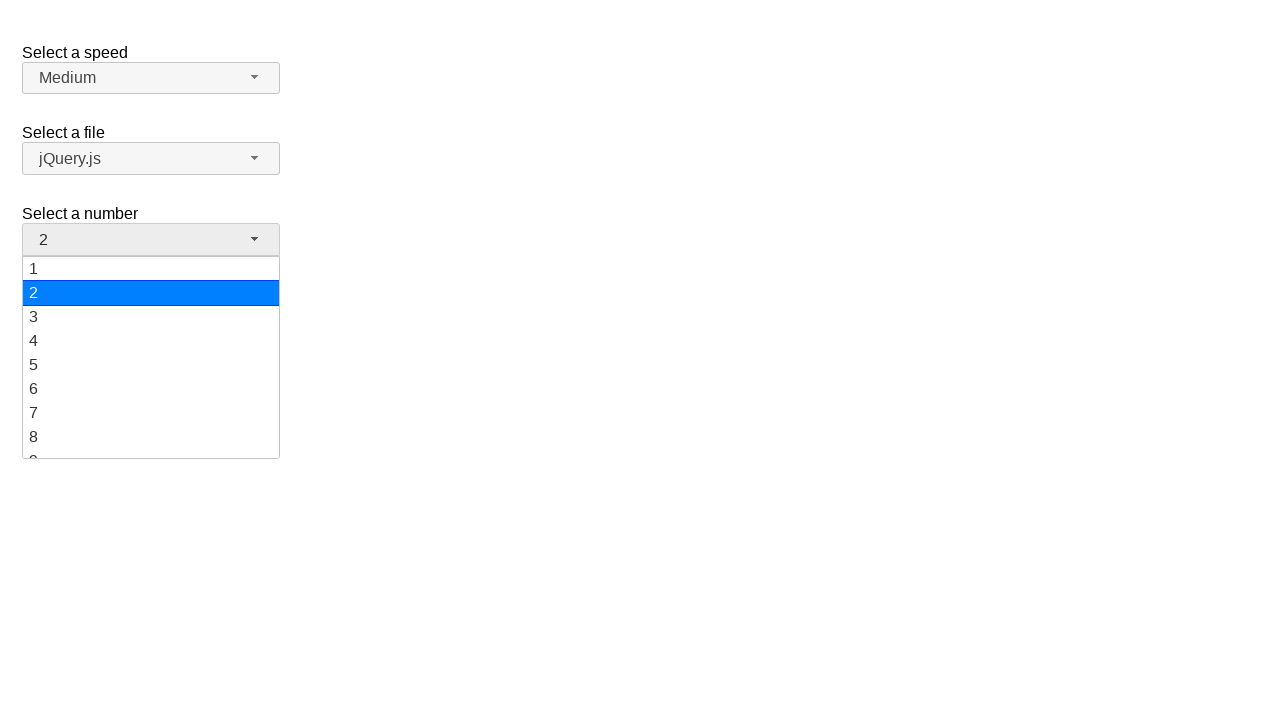

Selected '15' from number dropdown at (151, 357) on #ui-id-15
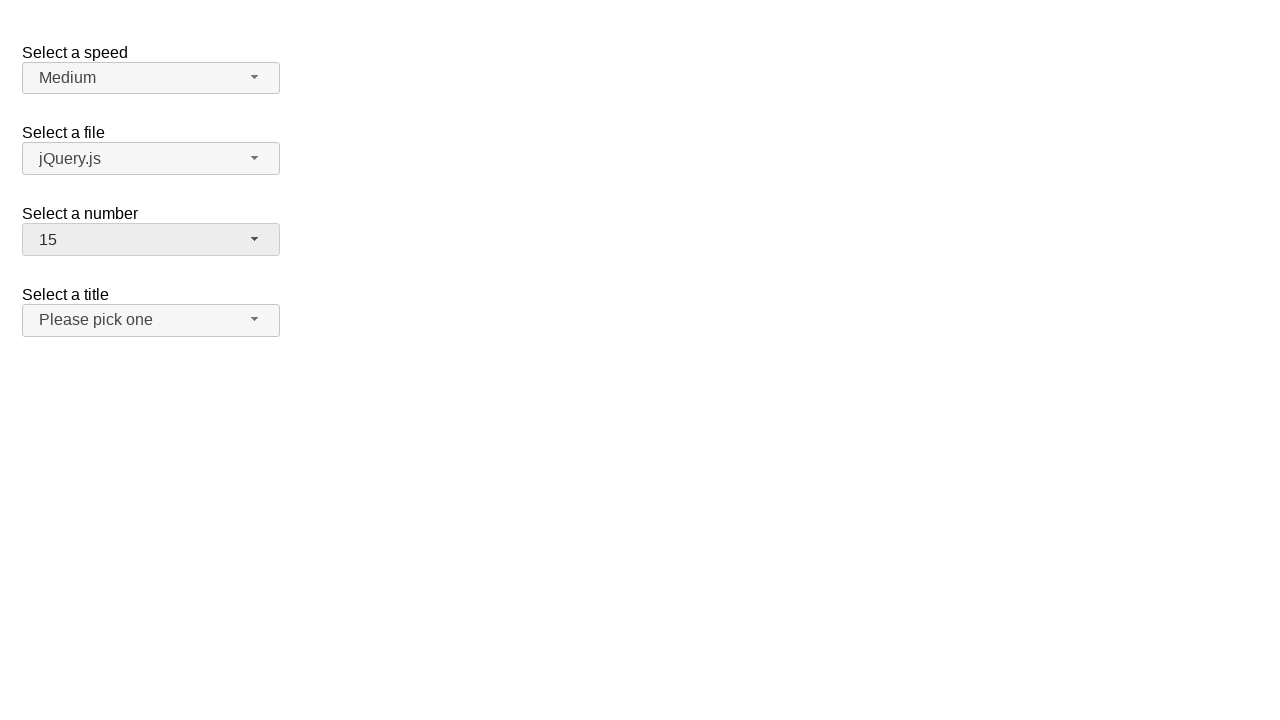

Clicked salutation dropdown button at (151, 320) on #salutation-button
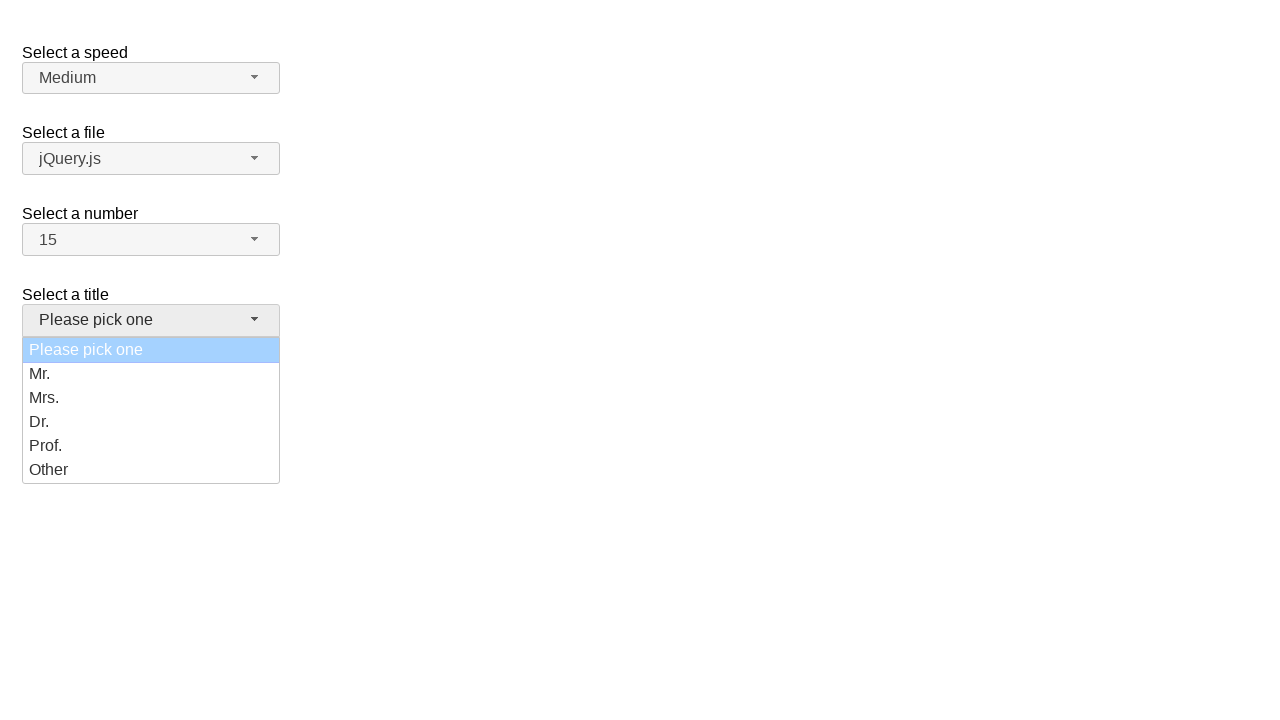

Salutation dropdown menu items loaded
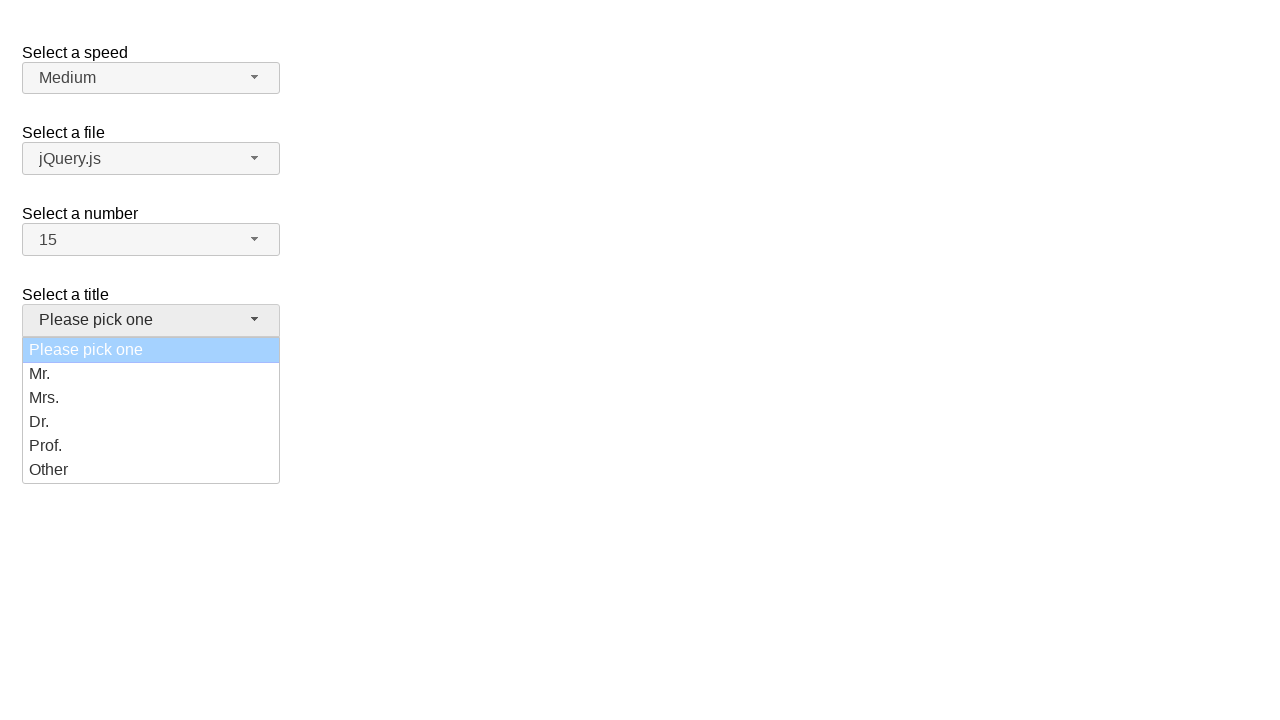

Selected 'Mrs.' from salutation dropdown at (151, 398) on ul#salutation-menu li:has-text('Mrs.')
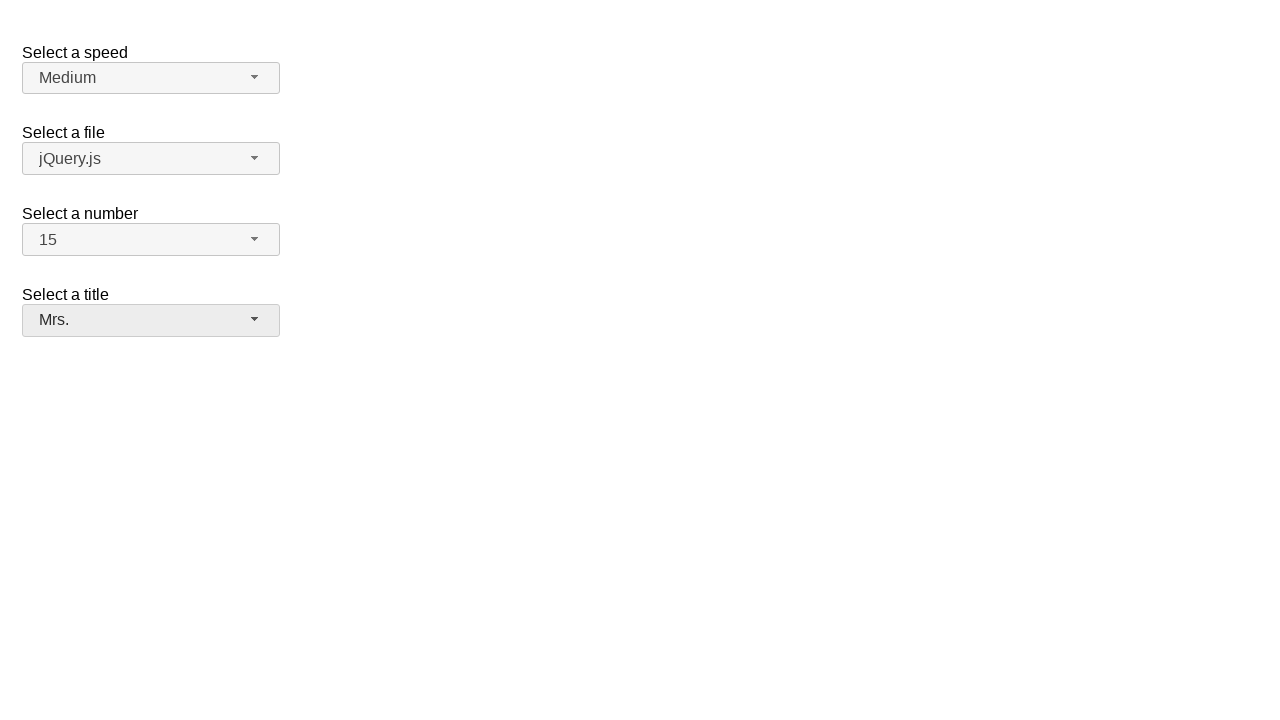

Clicked speed dropdown button at (151, 78) on #speed-button
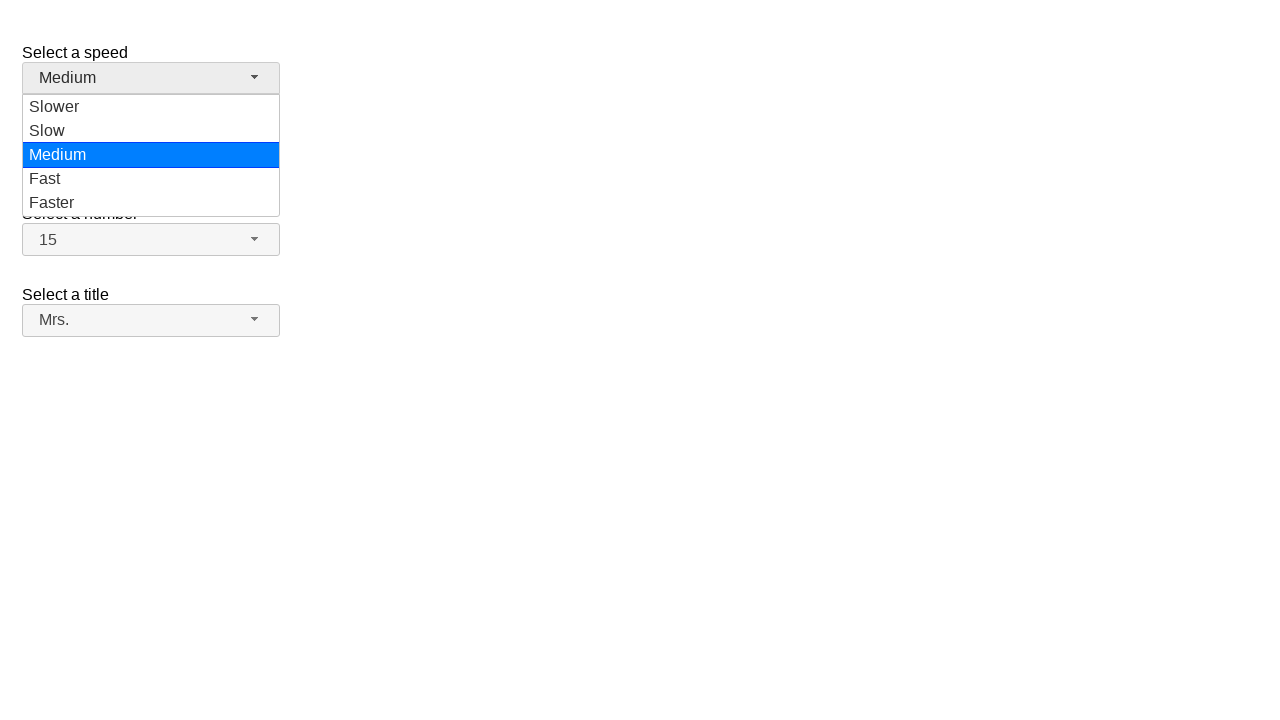

Speed dropdown menu items loaded
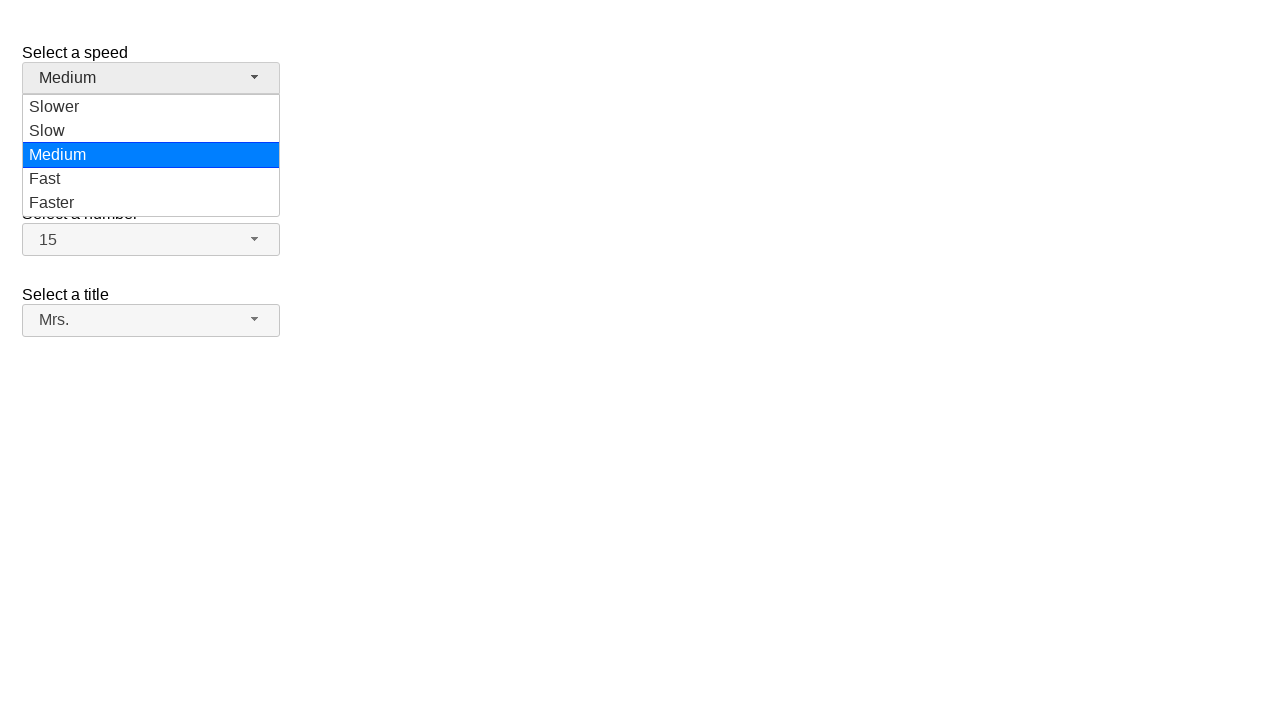

Selected 'Faster' from speed dropdown at (151, 203) on ul#speed-menu li:has-text('Faster')
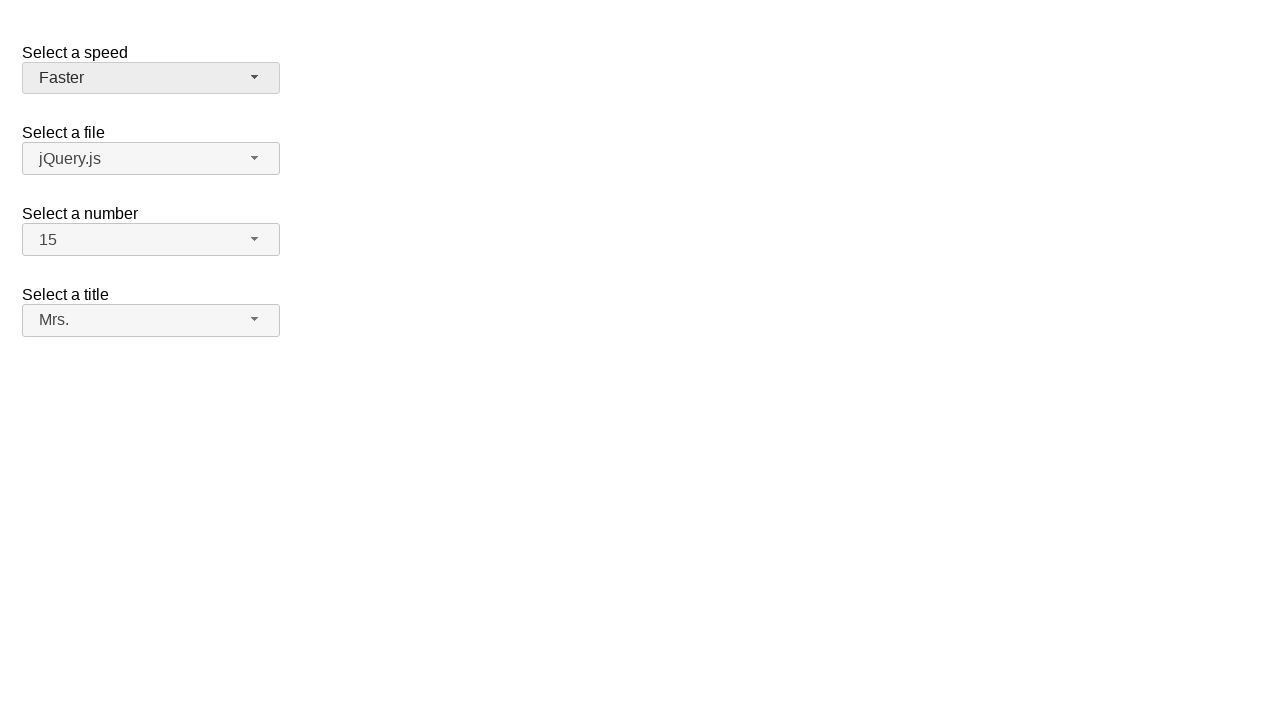

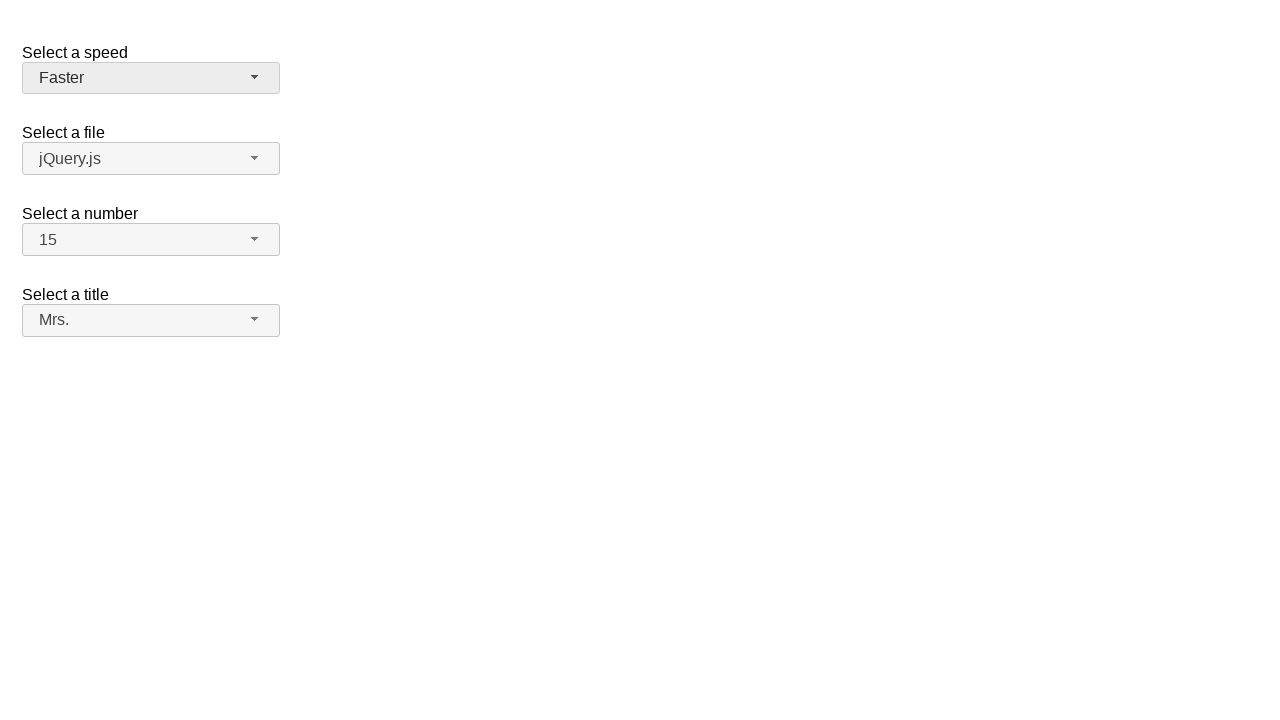